Tests an e-commerce shopping cart workflow by selecting product categories, adding multiple products to cart, adjusting quantities, validating the cart total calculation, and completing checkout.

Starting URL: https://shopcart-challenge.4all.com

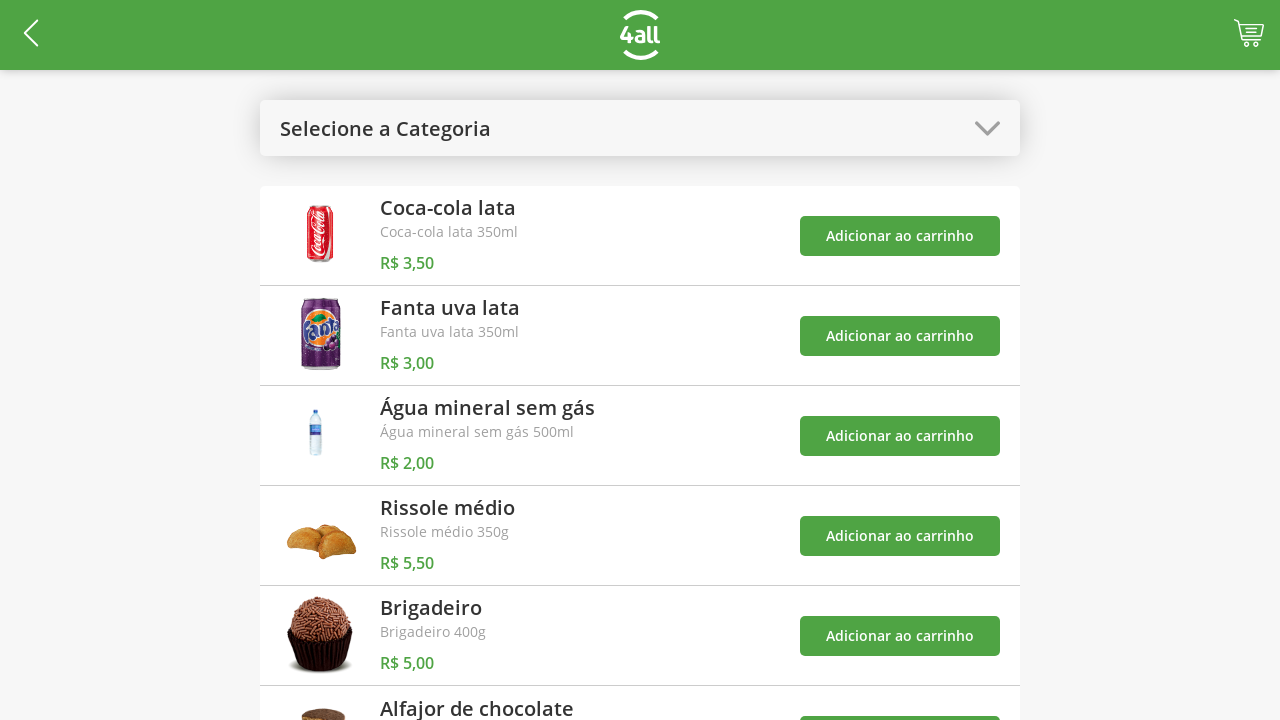

Clicked 'select category' button to open categories at (640, 128) on #open-categories-btn
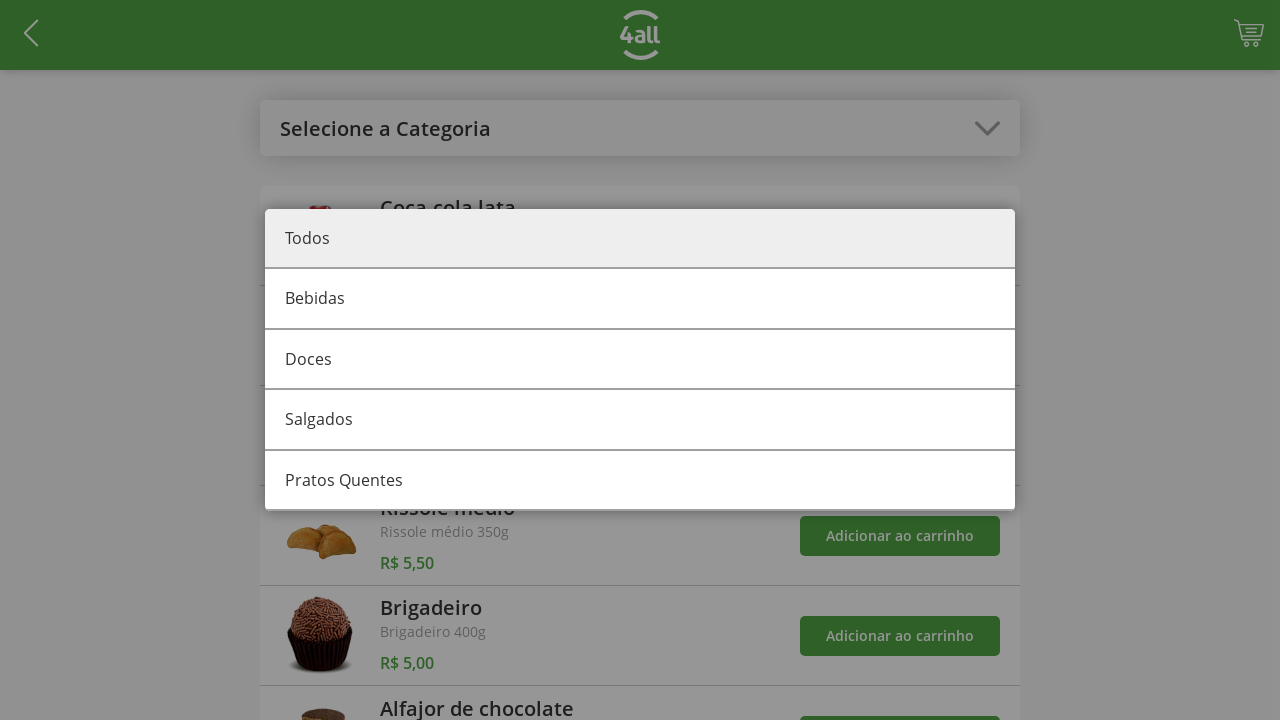

Selected 'Bebidas' category at (640, 300) on #category-0
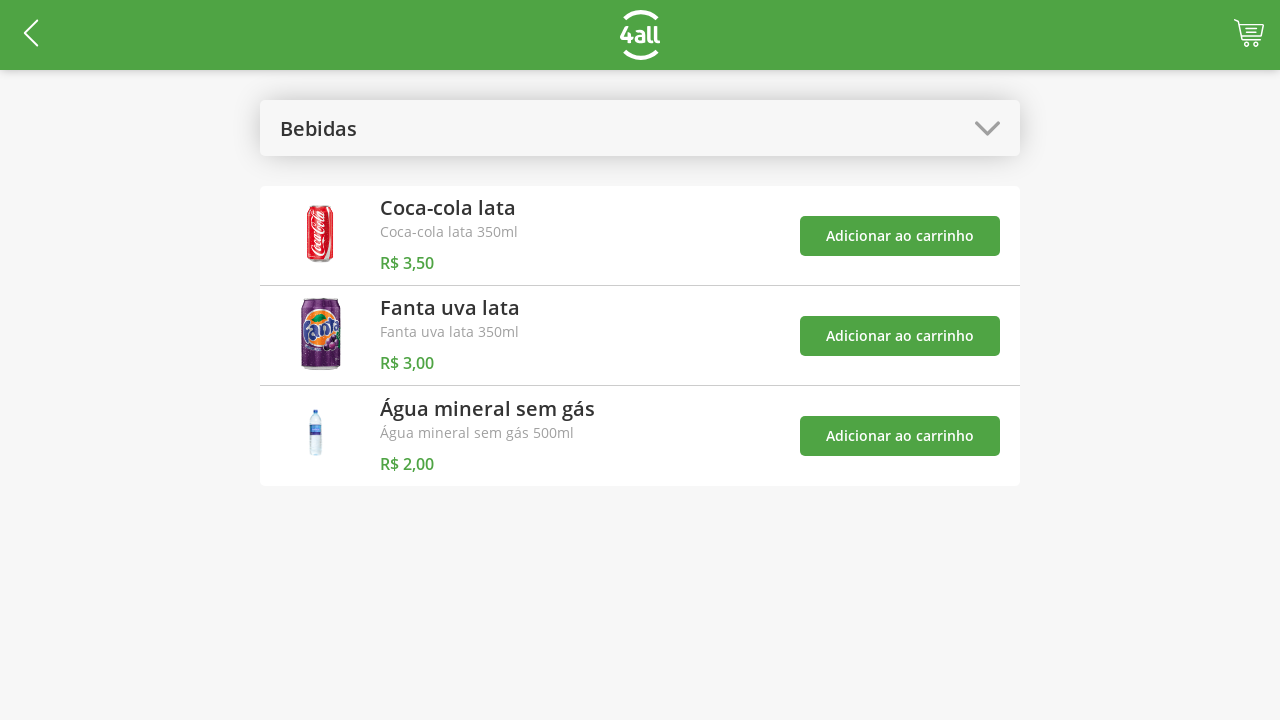

Added Coca to cart at (900, 236) on #add-product-0-btn
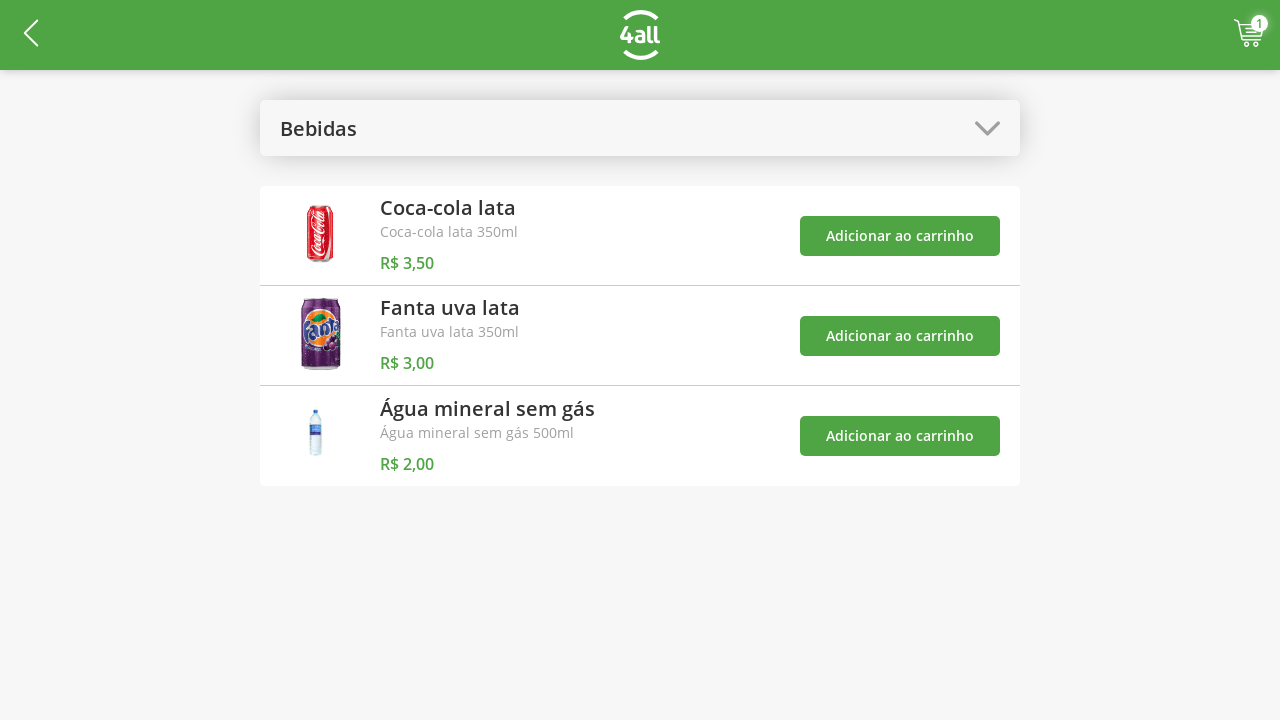

Added Fanta to cart at (900, 336) on #add-product-1-btn
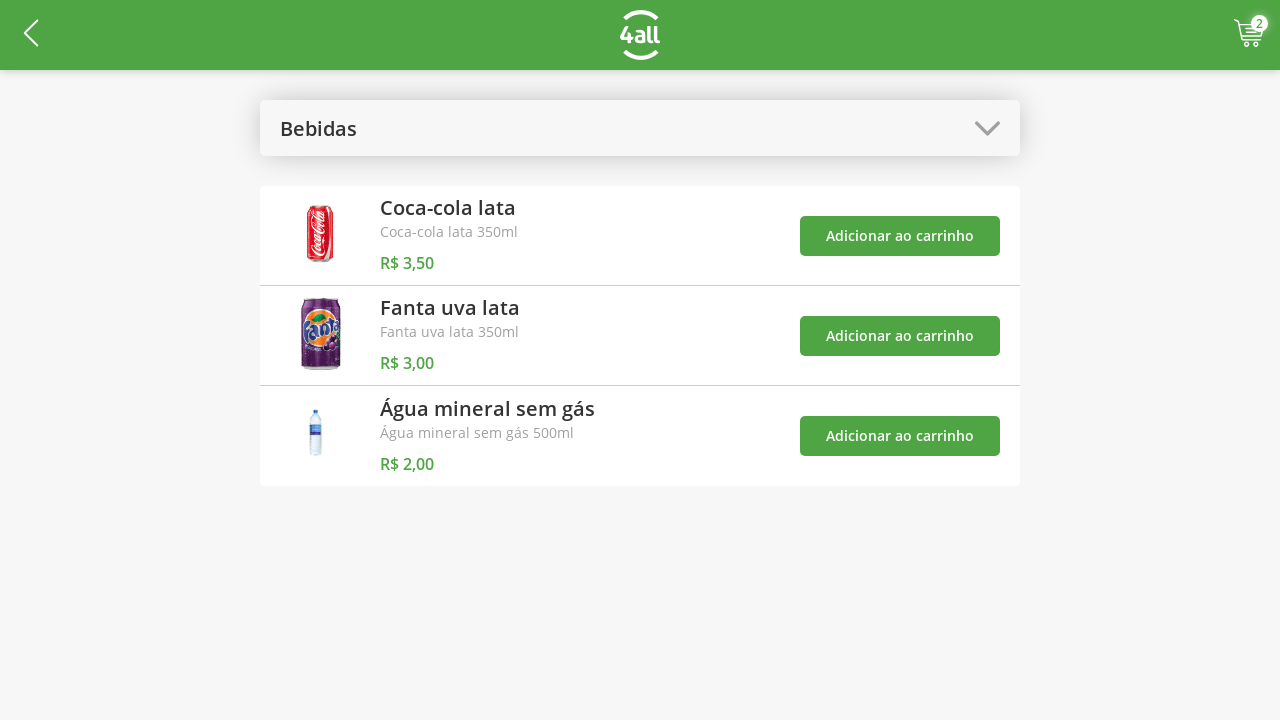

Added Agua to cart at (900, 436) on #add-product-2-btn
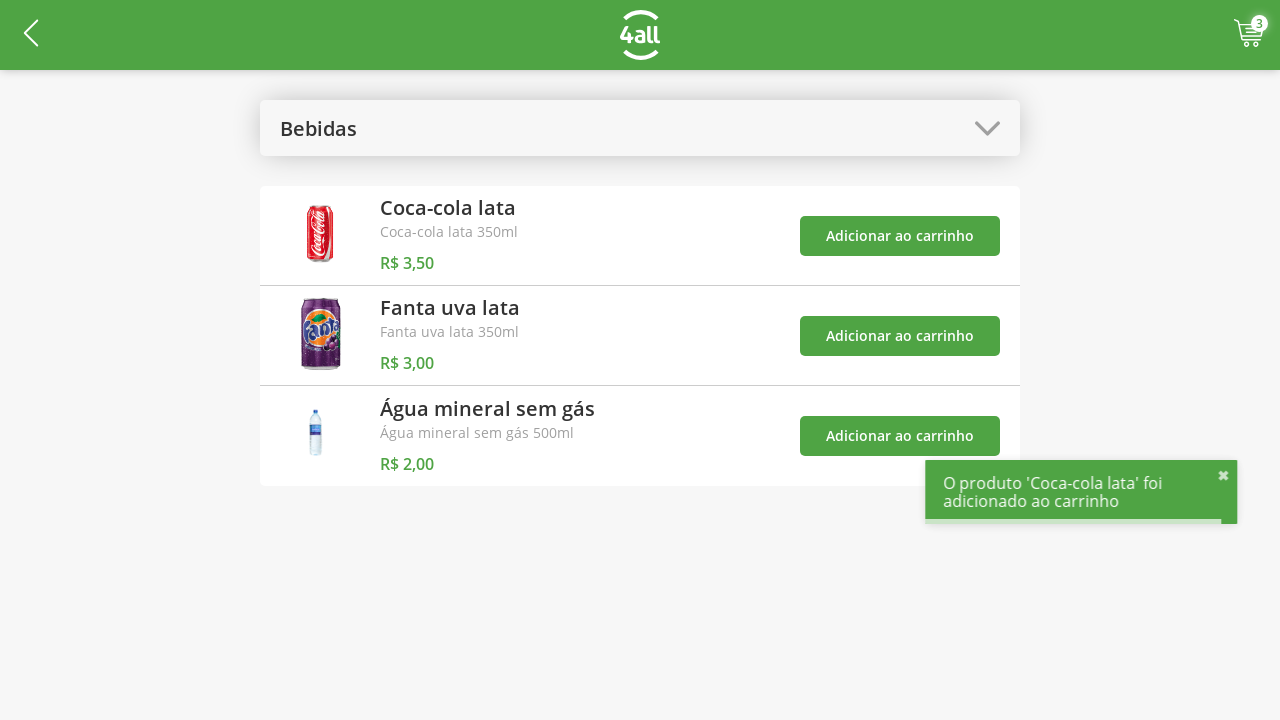

Verified cart quantity indicator is visible (3 products)
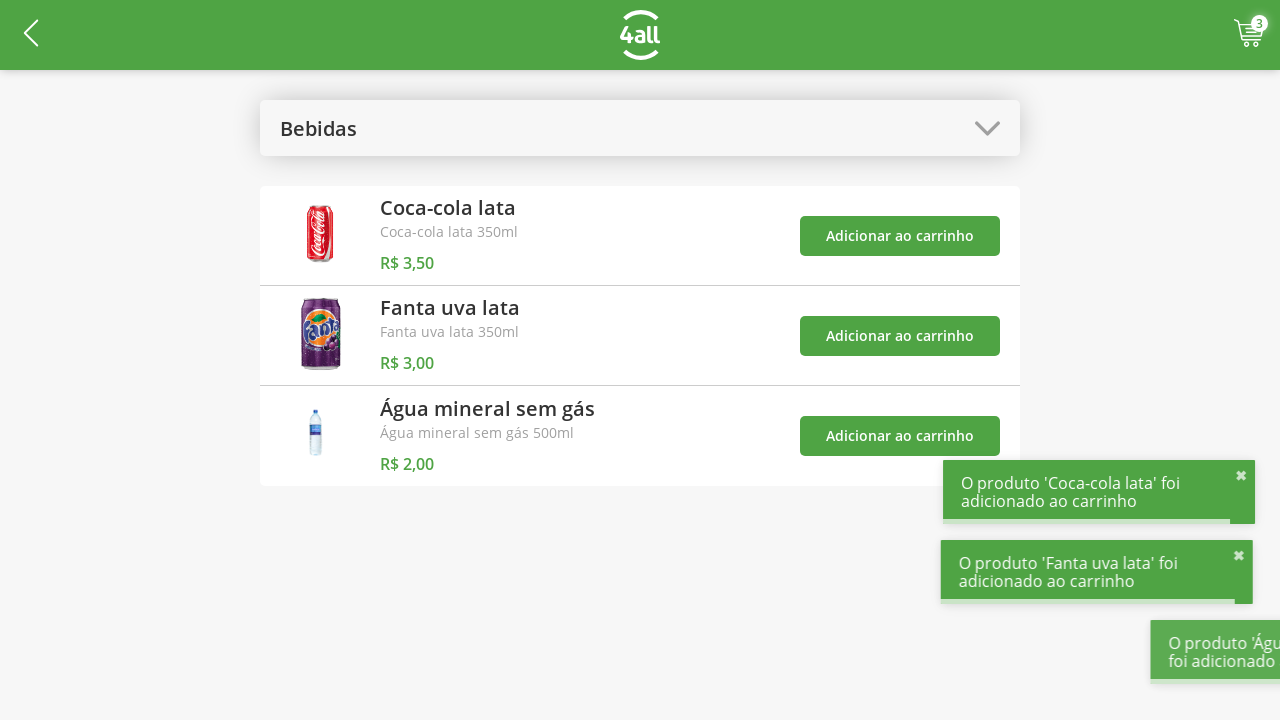

Clicked 'select category' button again to change category at (640, 128) on #open-categories-btn
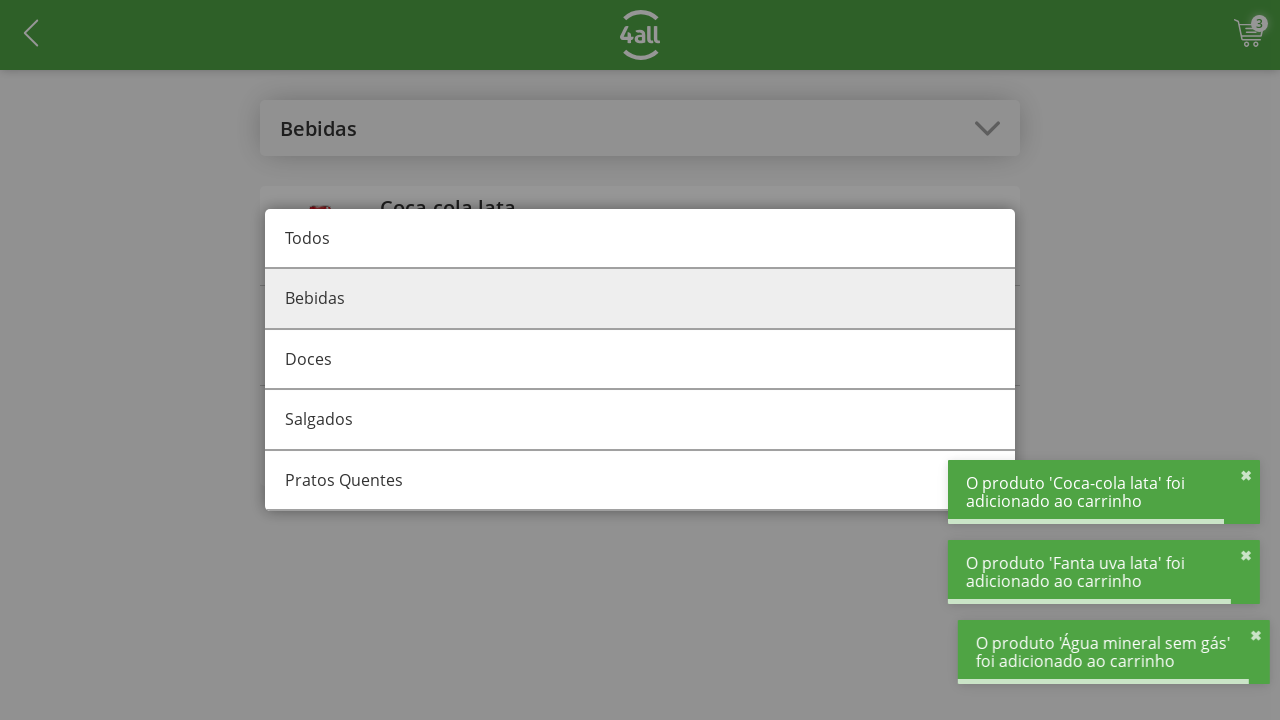

Selected 'Todos' (All) category at (640, 239) on #category-all
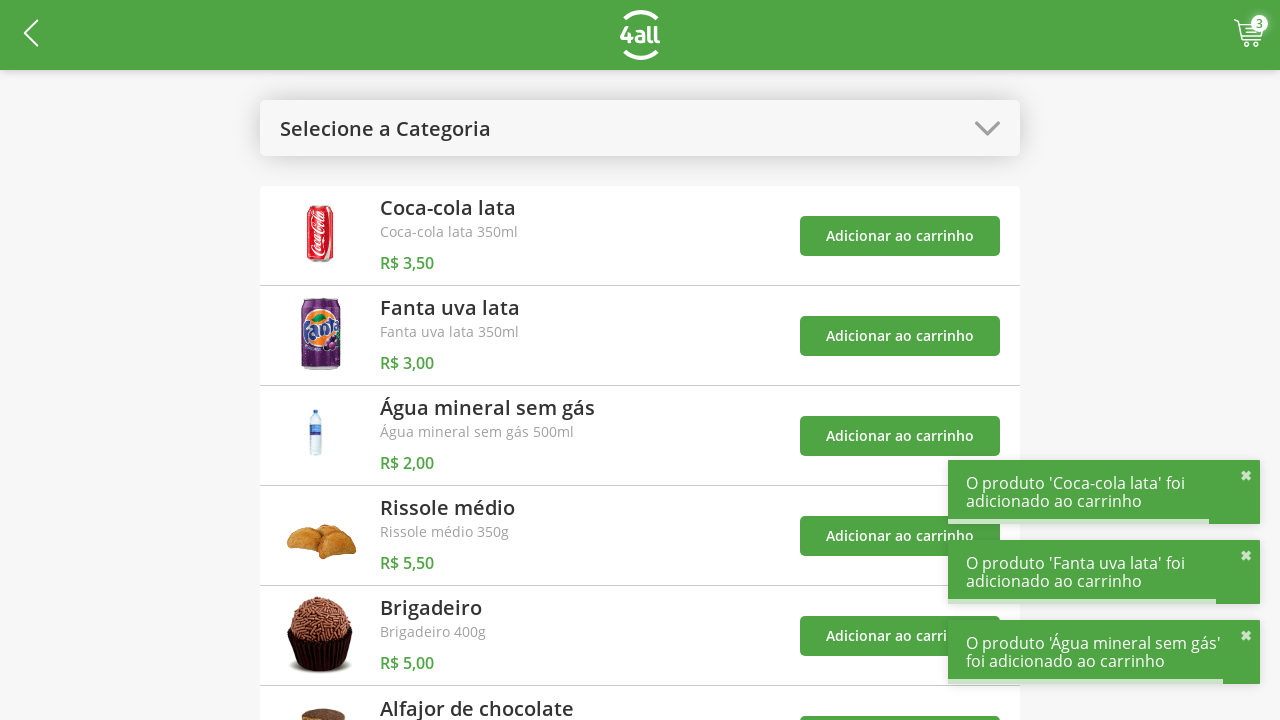

Added Rissole to cart at (900, 536) on #add-product-3-btn
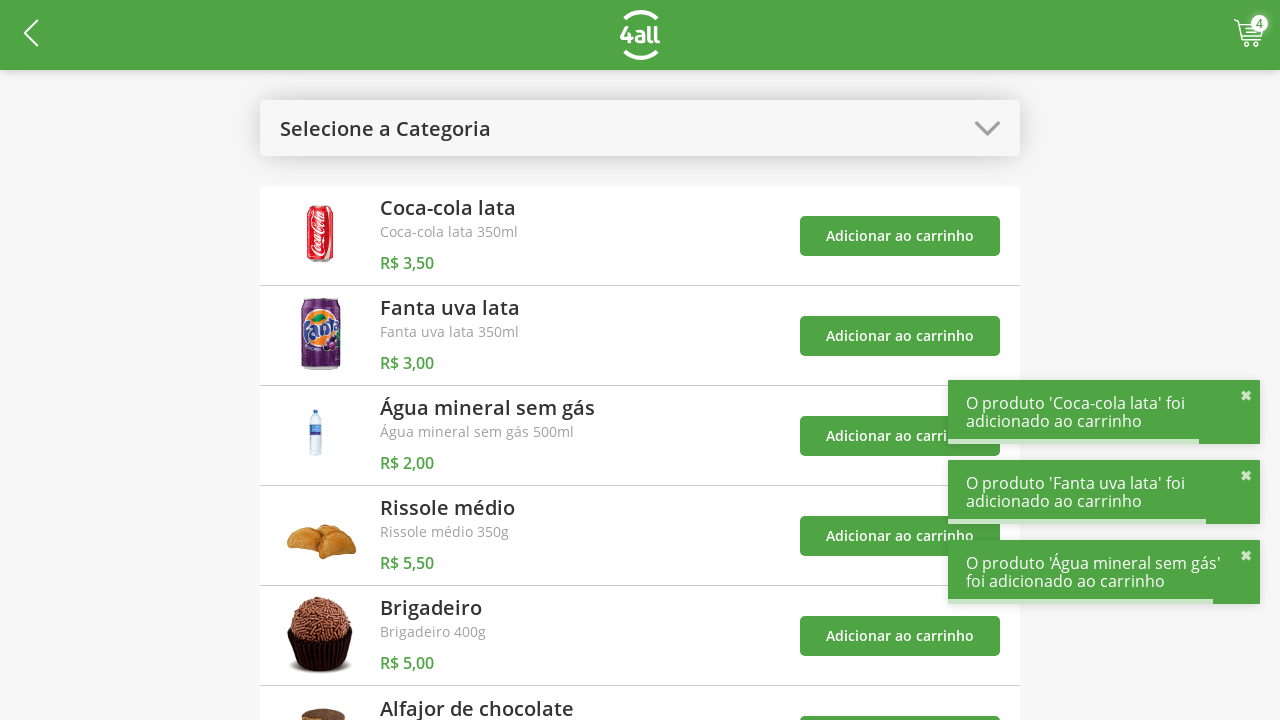

Verified cart quantity indicator is visible (4 products)
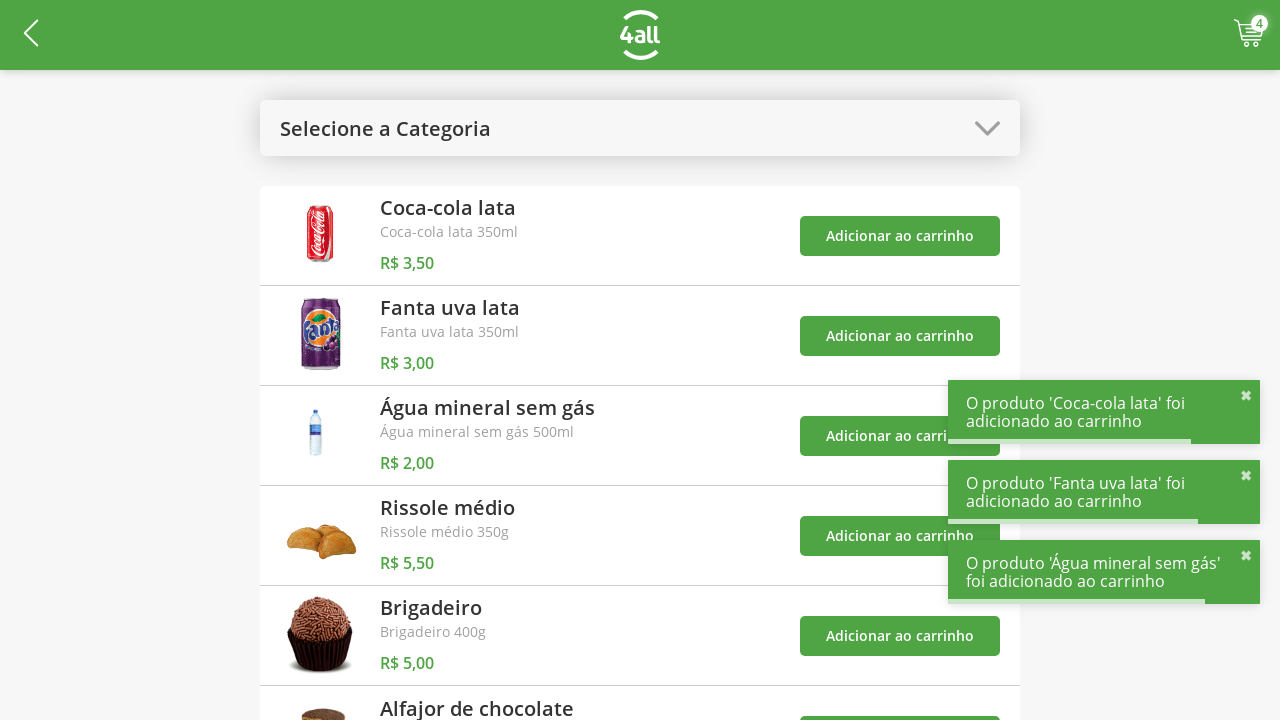

Clicked cart button to view shopping cart at (1249, 35) on #cart-btn
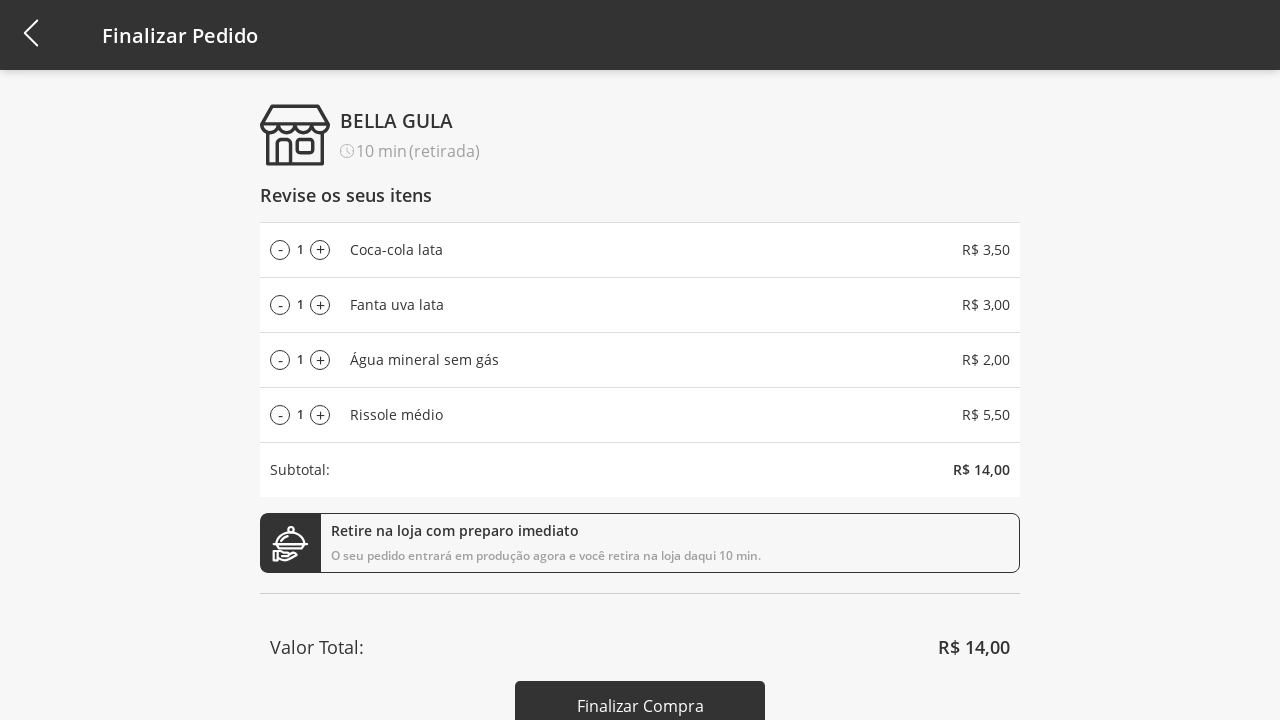

Increased Rissole quantity (increment 1/9) at (320, 415) on #add-product-3-qtd
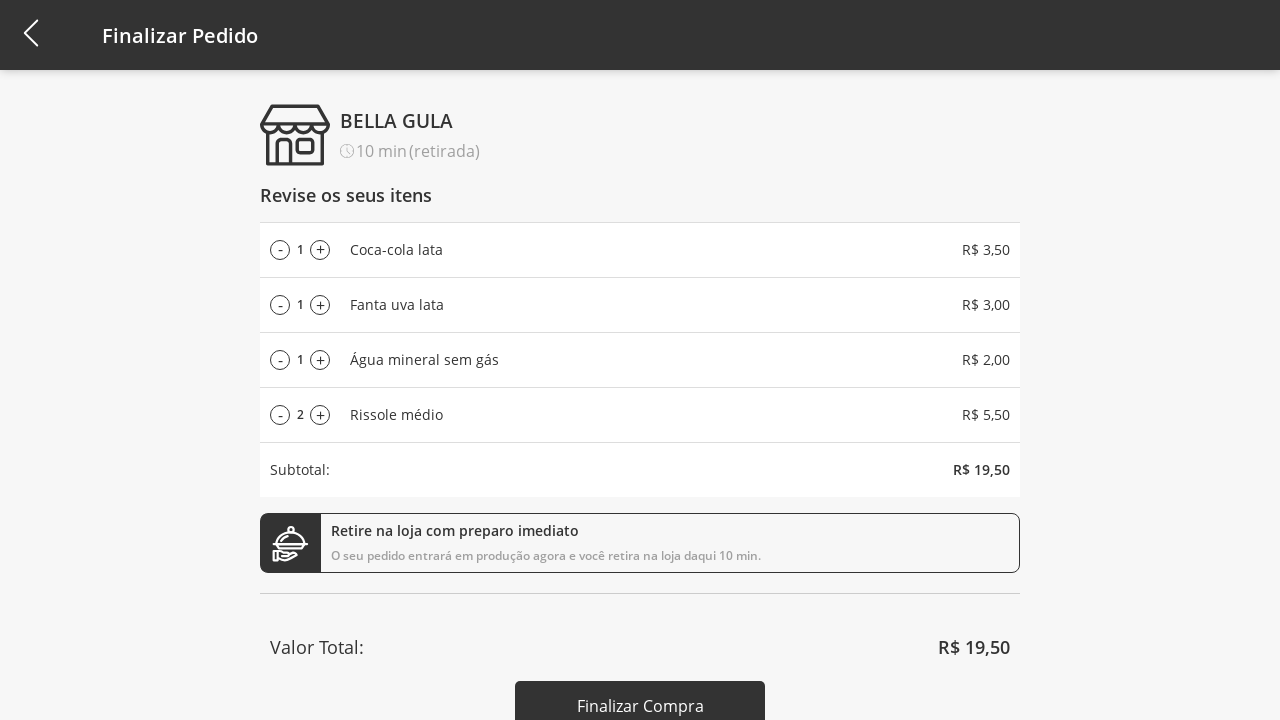

Increased Rissole quantity (increment 2/9) at (320, 415) on #add-product-3-qtd
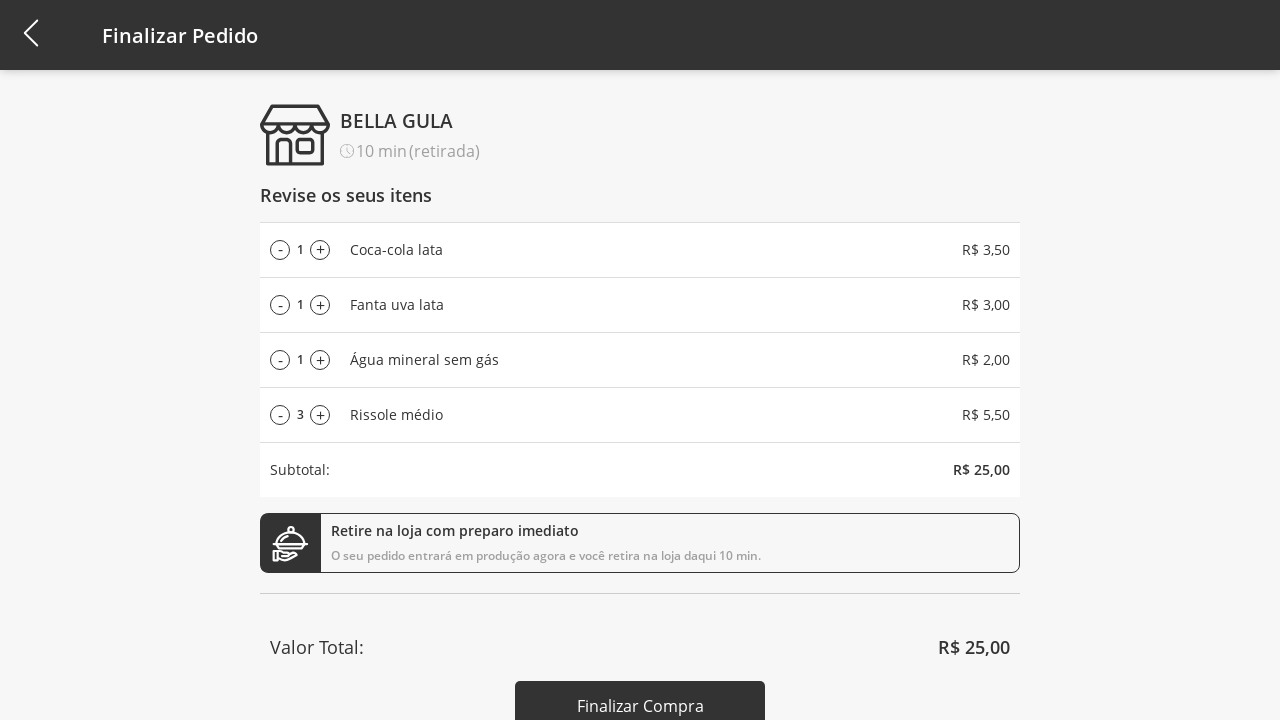

Increased Rissole quantity (increment 3/9) at (320, 415) on #add-product-3-qtd
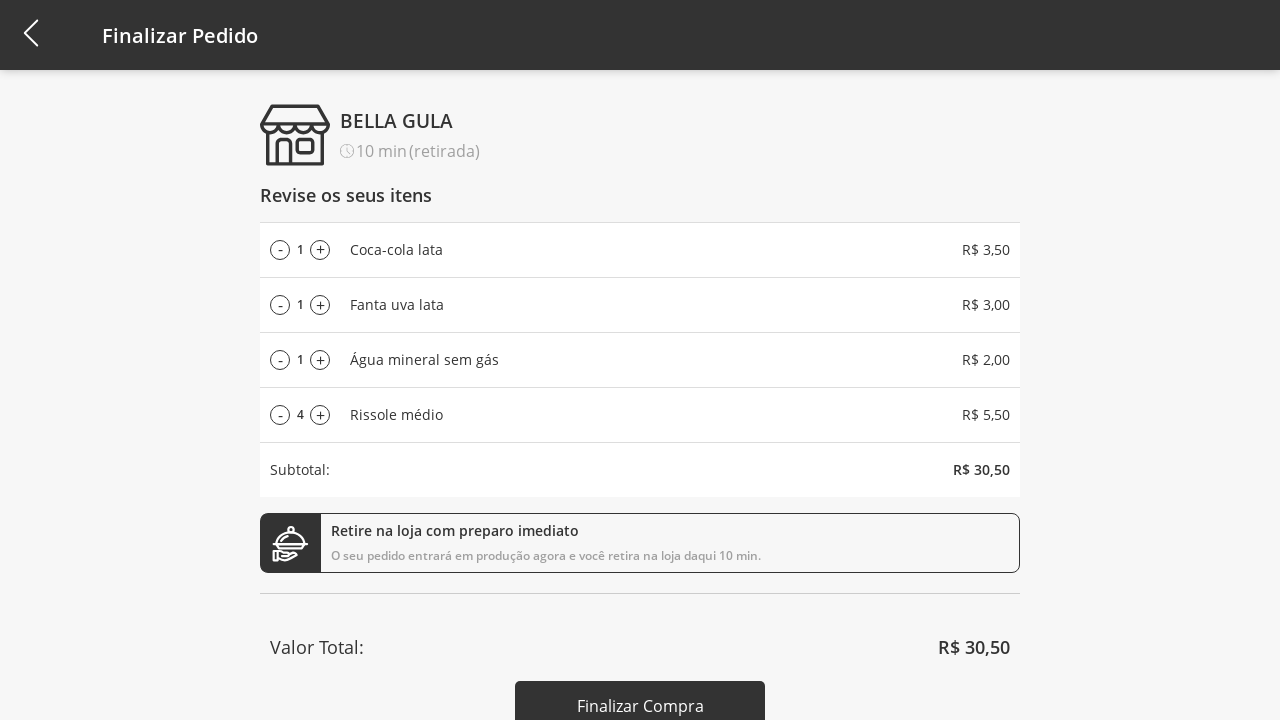

Increased Rissole quantity (increment 4/9) at (320, 415) on #add-product-3-qtd
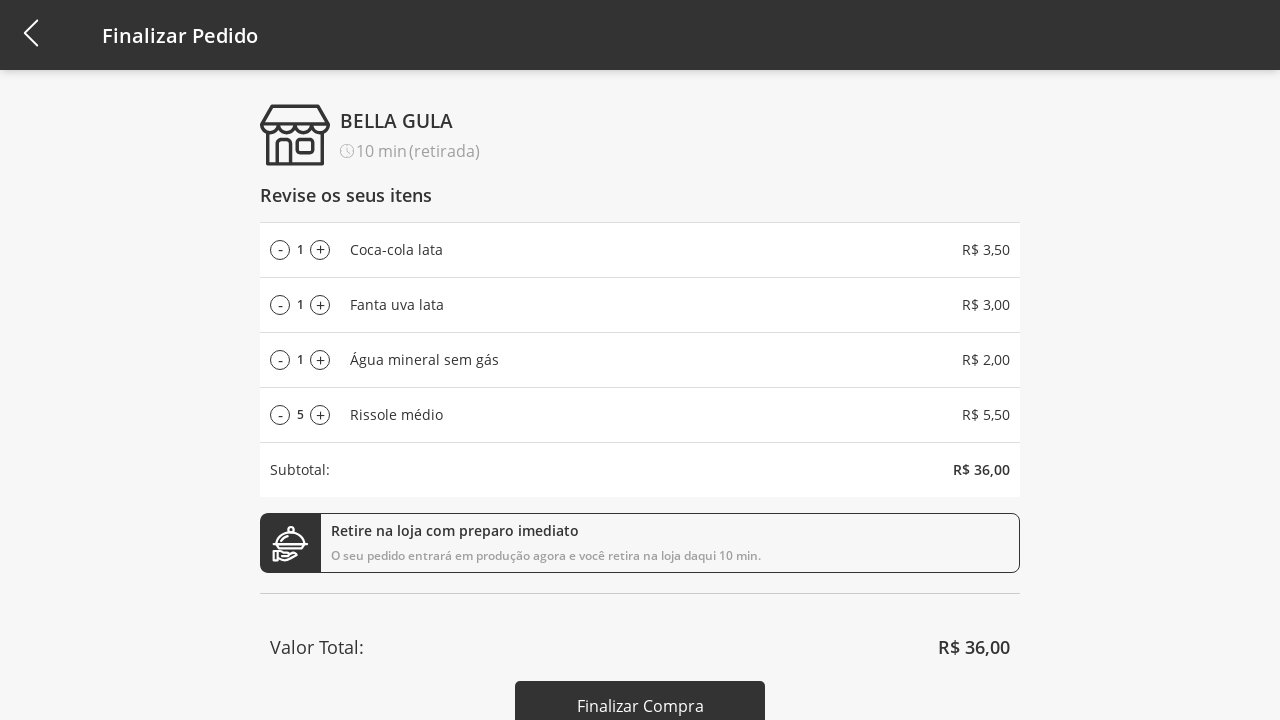

Increased Rissole quantity (increment 5/9) at (320, 415) on #add-product-3-qtd
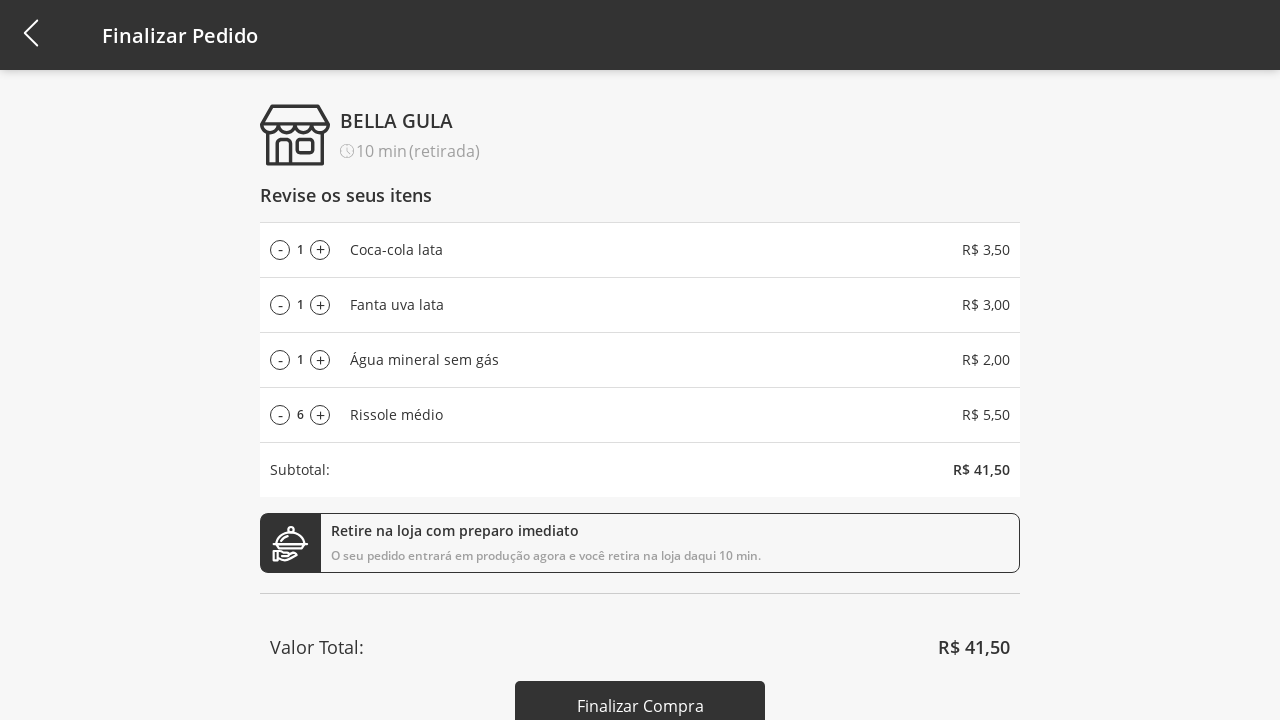

Increased Rissole quantity (increment 6/9) at (320, 415) on #add-product-3-qtd
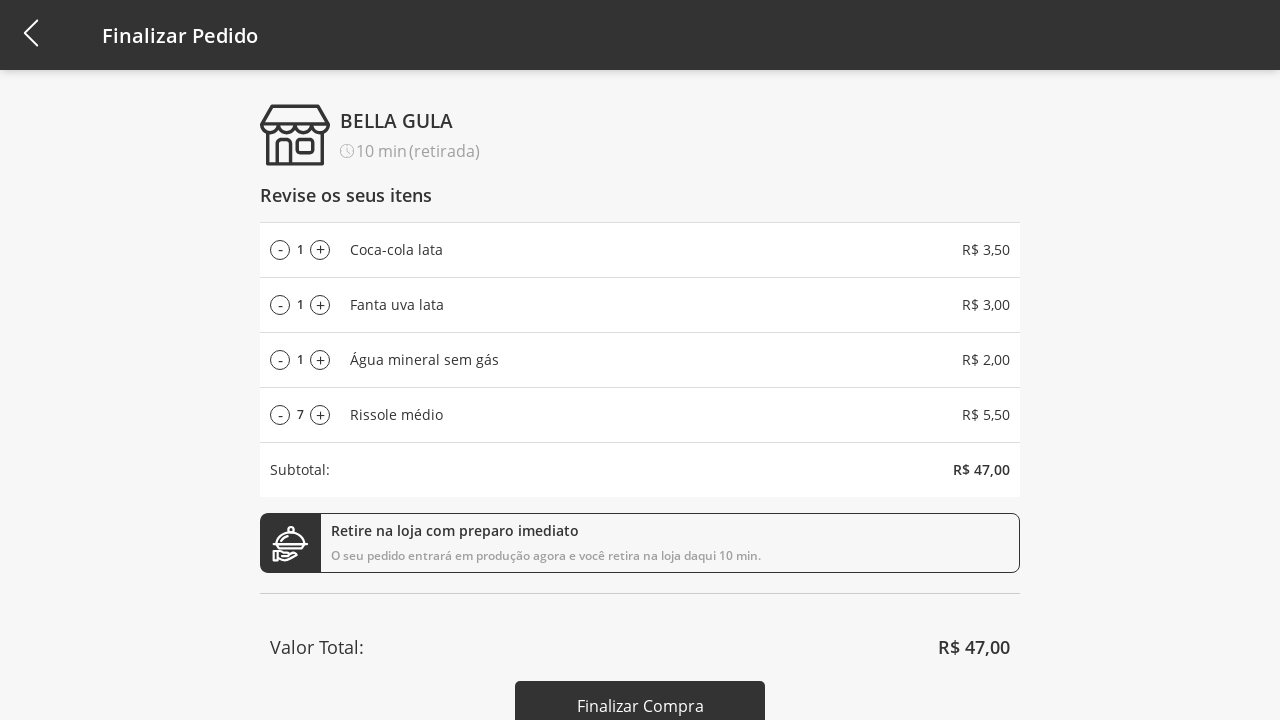

Increased Rissole quantity (increment 7/9) at (320, 415) on #add-product-3-qtd
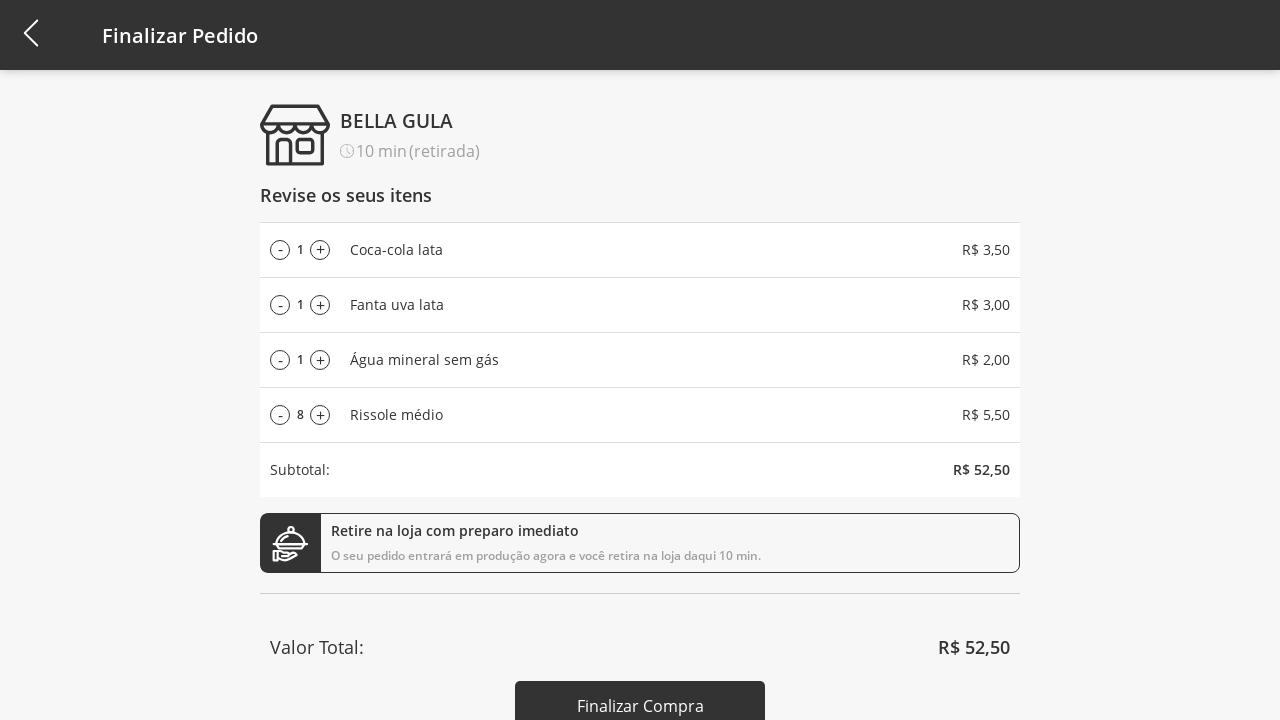

Increased Rissole quantity (increment 8/9) at (320, 415) on #add-product-3-qtd
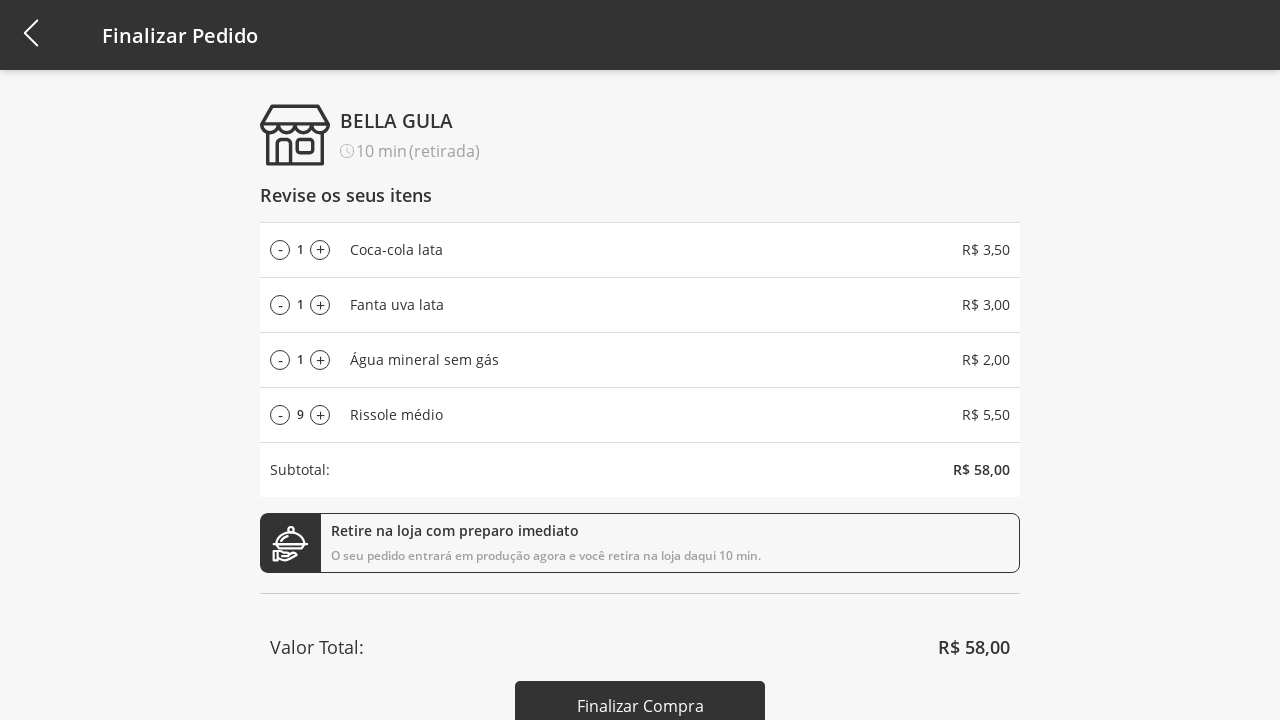

Increased Rissole quantity (increment 9/9) at (320, 415) on #add-product-3-qtd
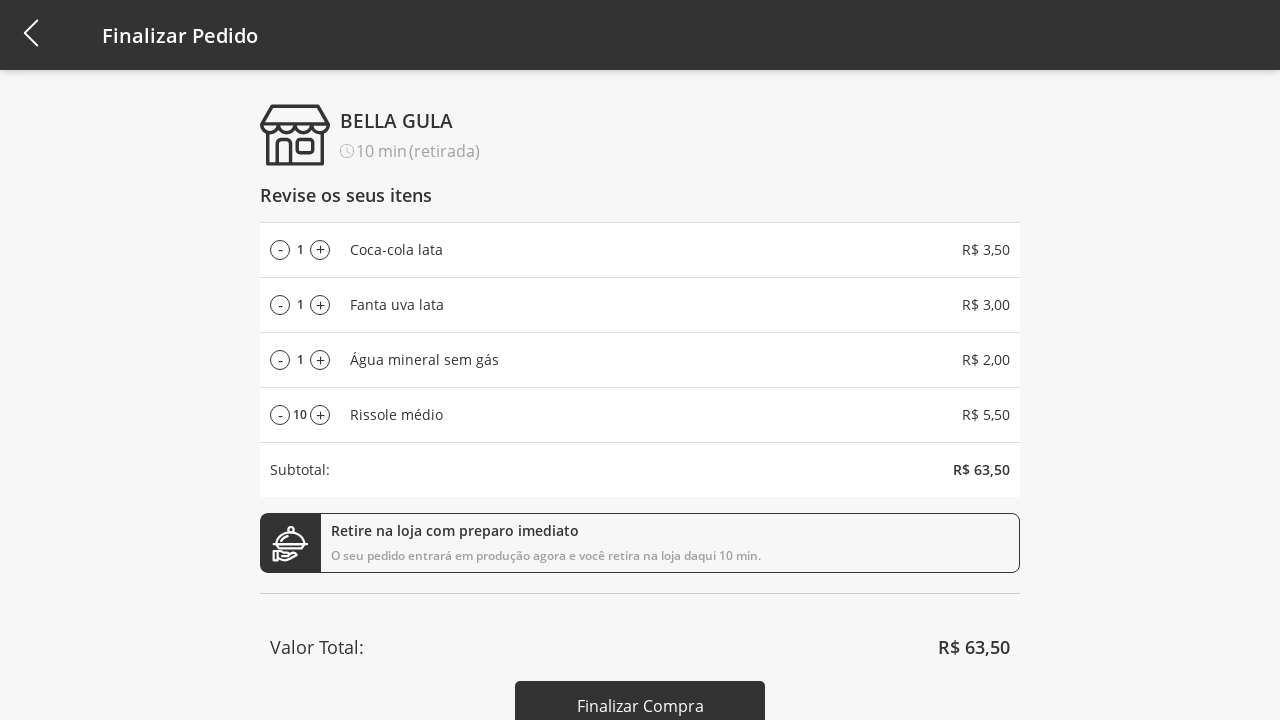

Decreased Rissole quantity (decrement 1/5) at (280, 415) on #remove-product-3-qtd
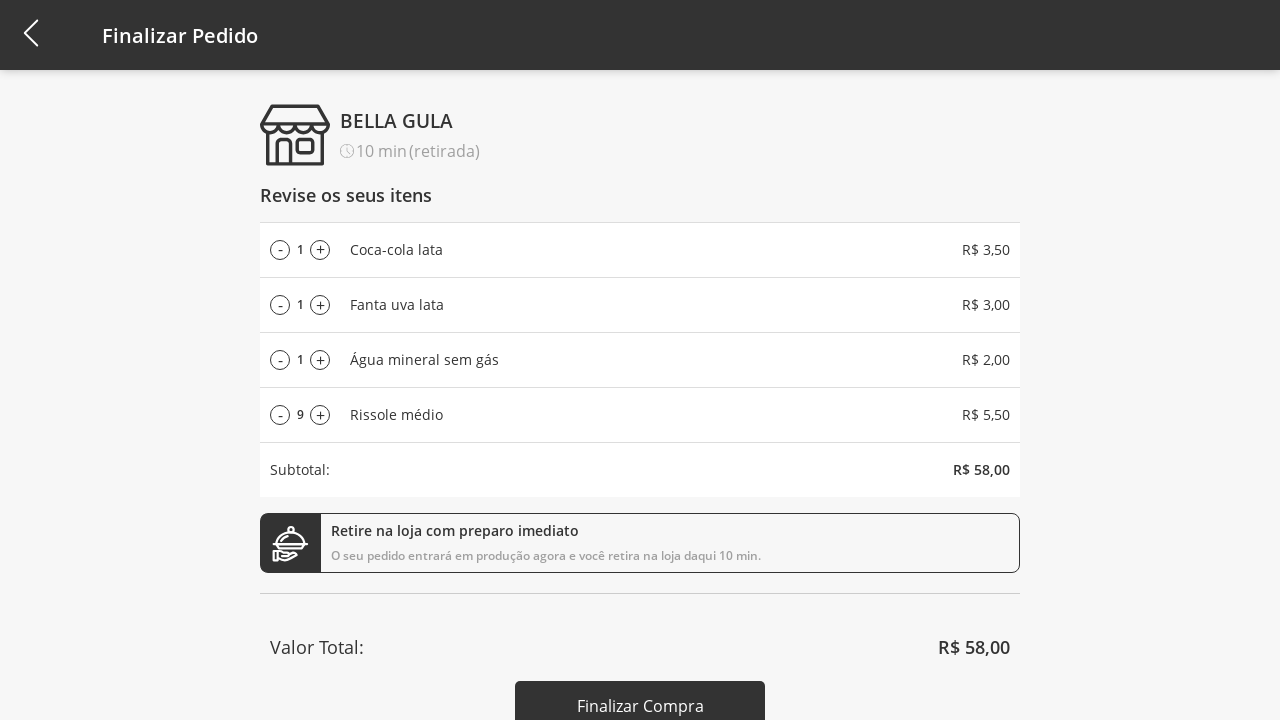

Decreased Rissole quantity (decrement 2/5) at (280, 415) on #remove-product-3-qtd
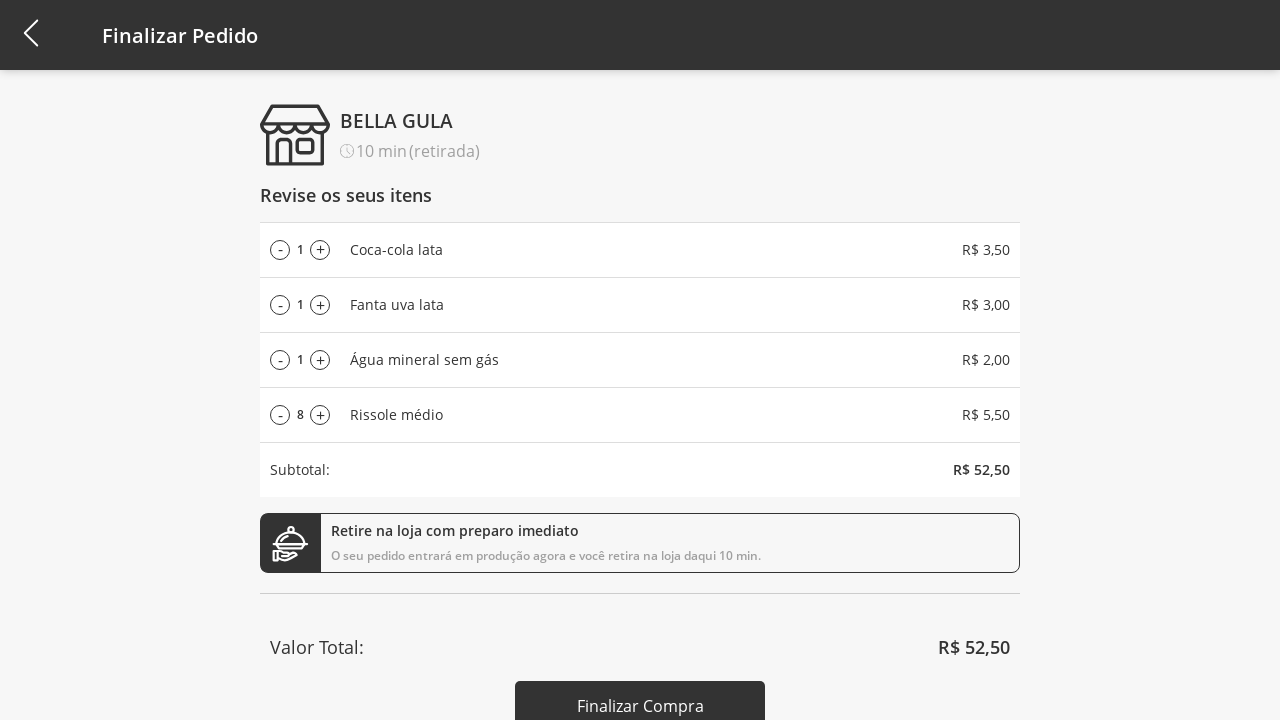

Decreased Rissole quantity (decrement 3/5) at (280, 415) on #remove-product-3-qtd
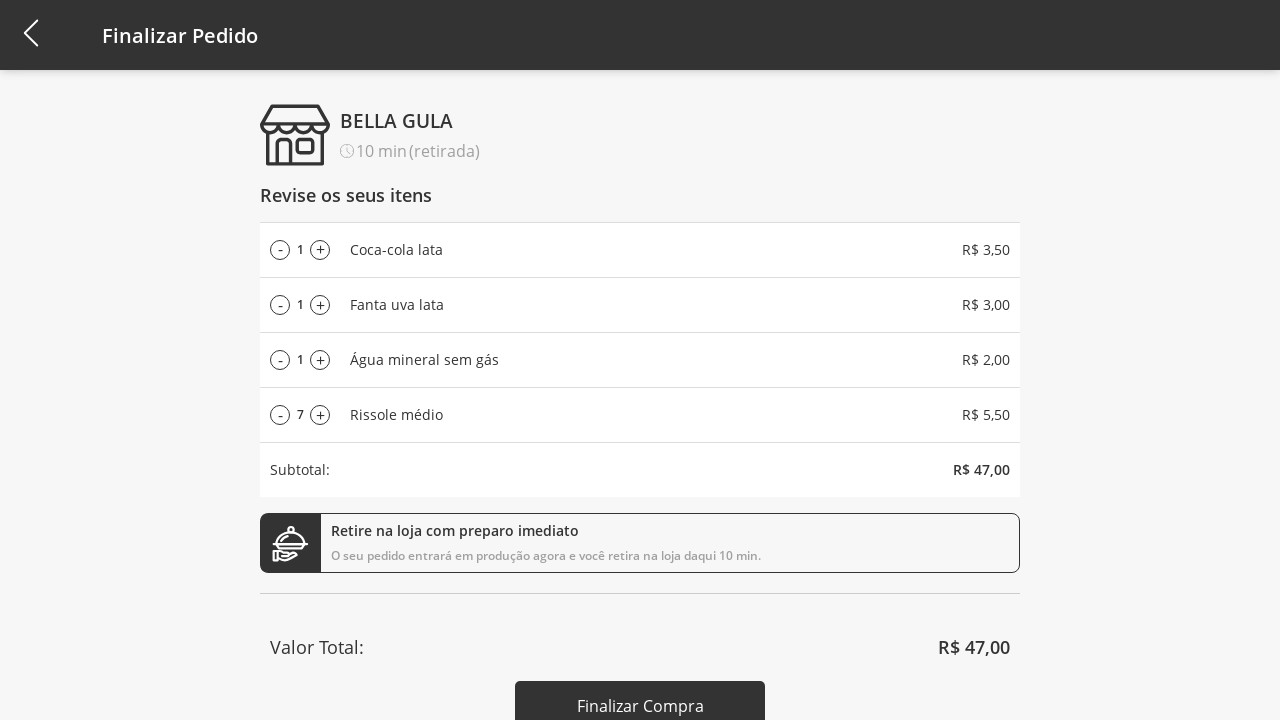

Decreased Rissole quantity (decrement 4/5) at (280, 415) on #remove-product-3-qtd
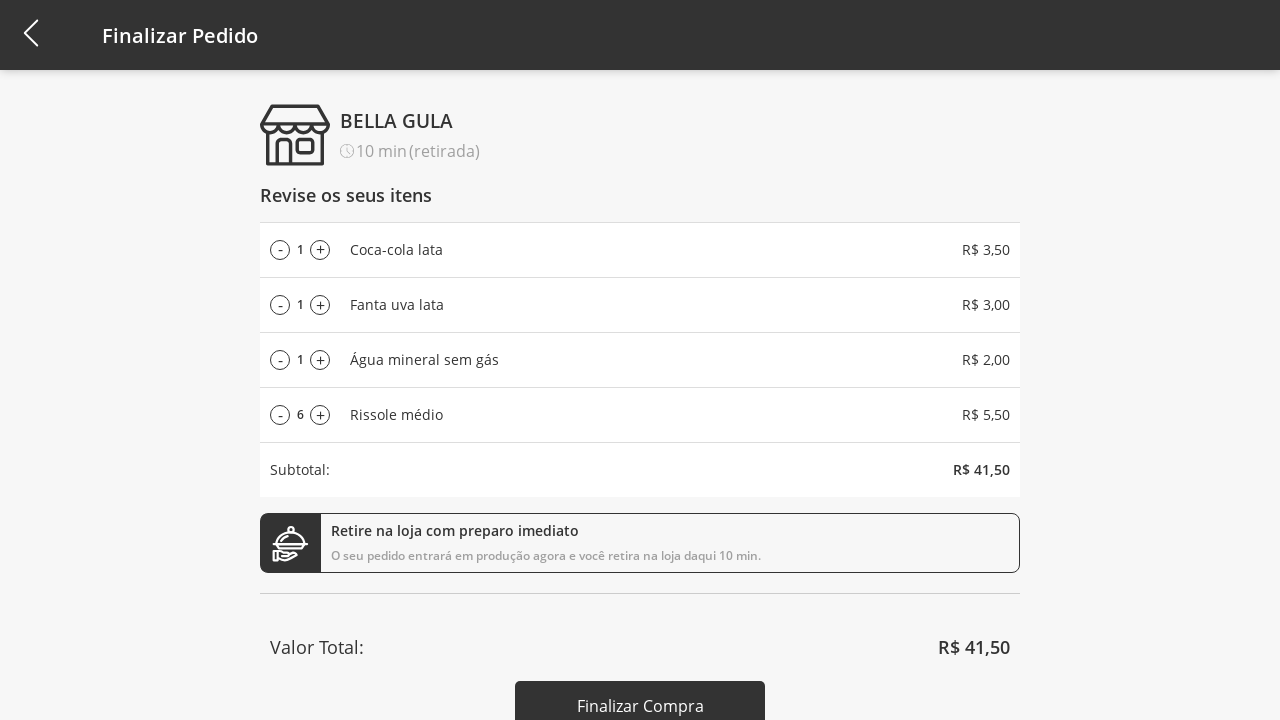

Decreased Rissole quantity (decrement 5/5) at (280, 415) on #remove-product-3-qtd
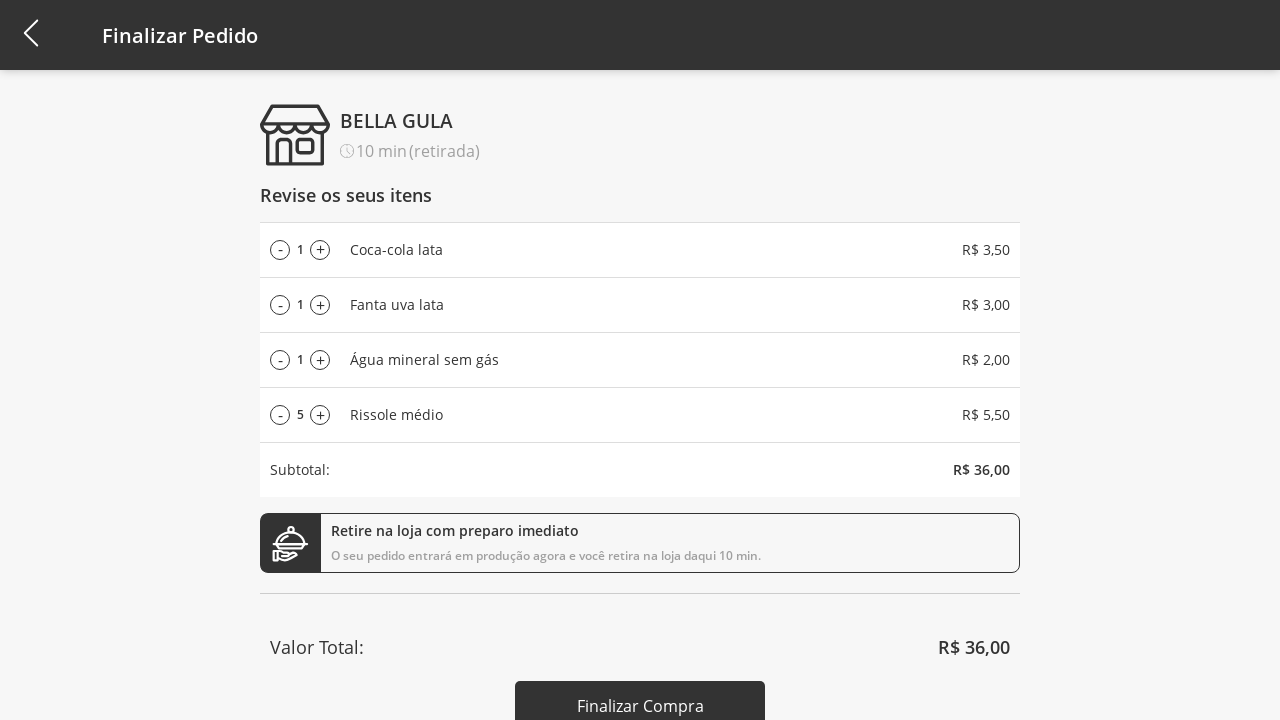

Cart total price element is now visible
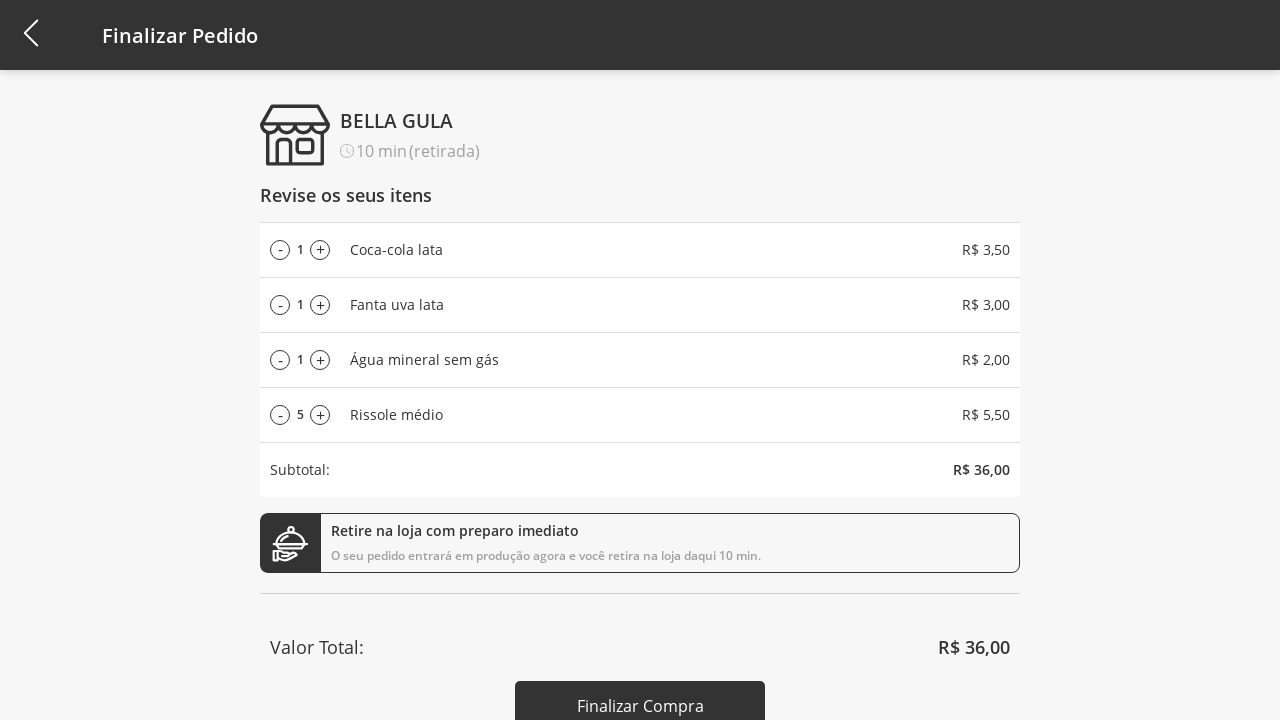

Clicked finish checkout button to complete purchase at (640, 695) on #finish-checkout-button
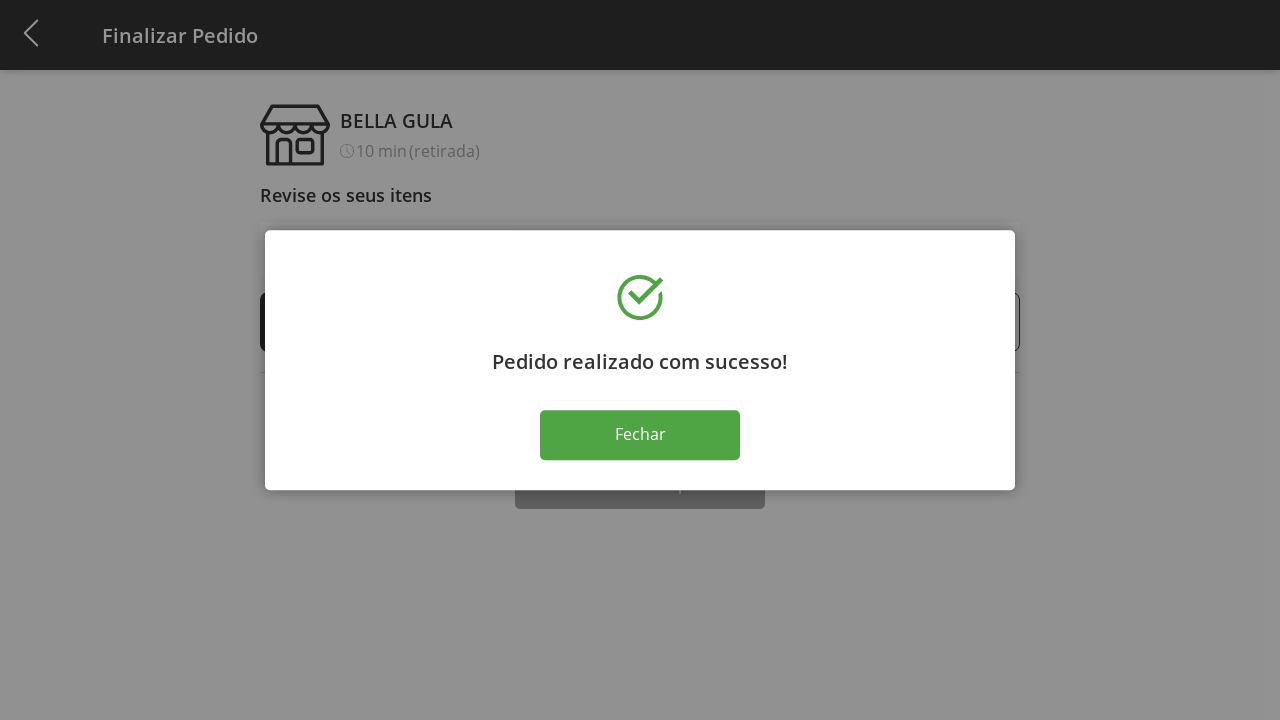

Success message appeared after checkout completion
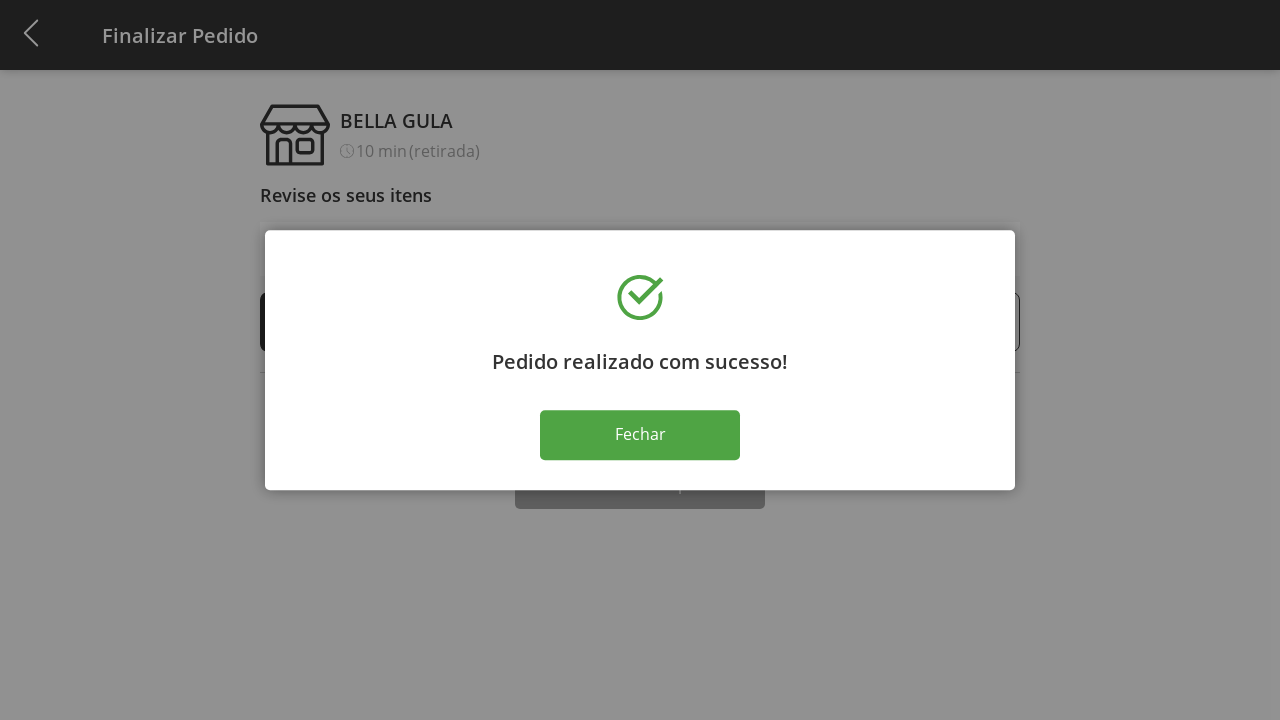

Closed the success modal at (640, 435) on .close-modal
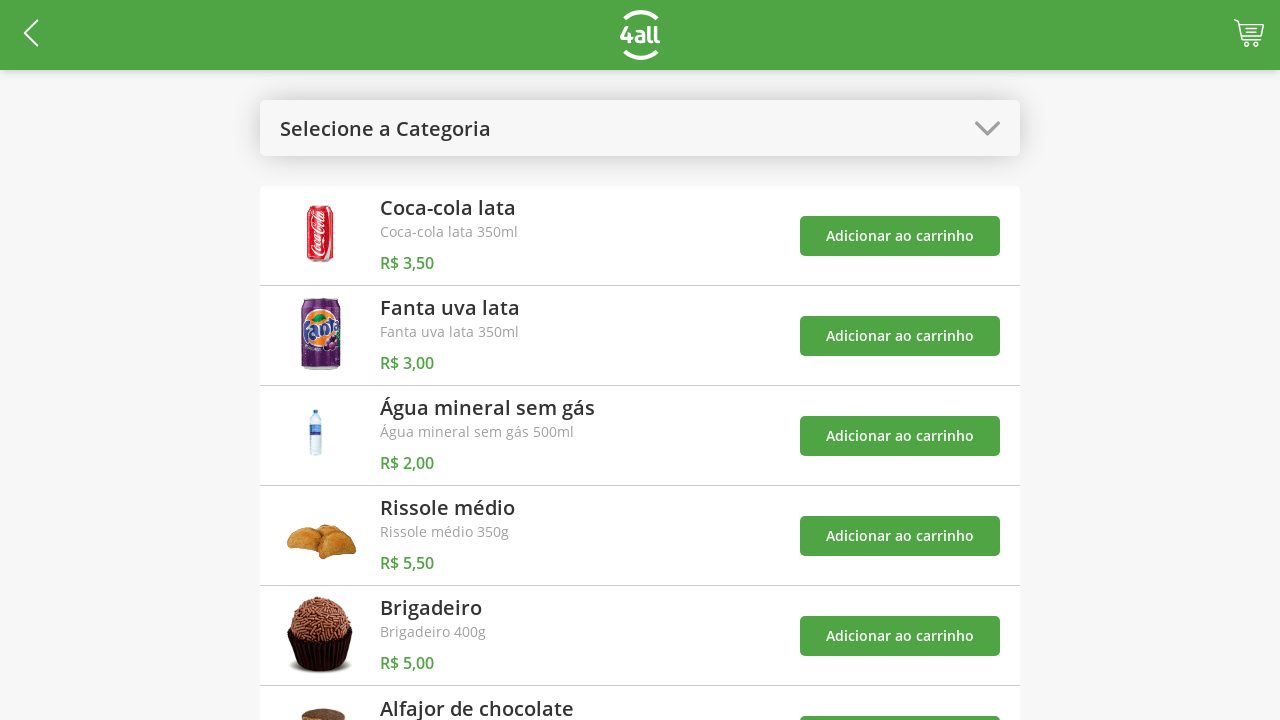

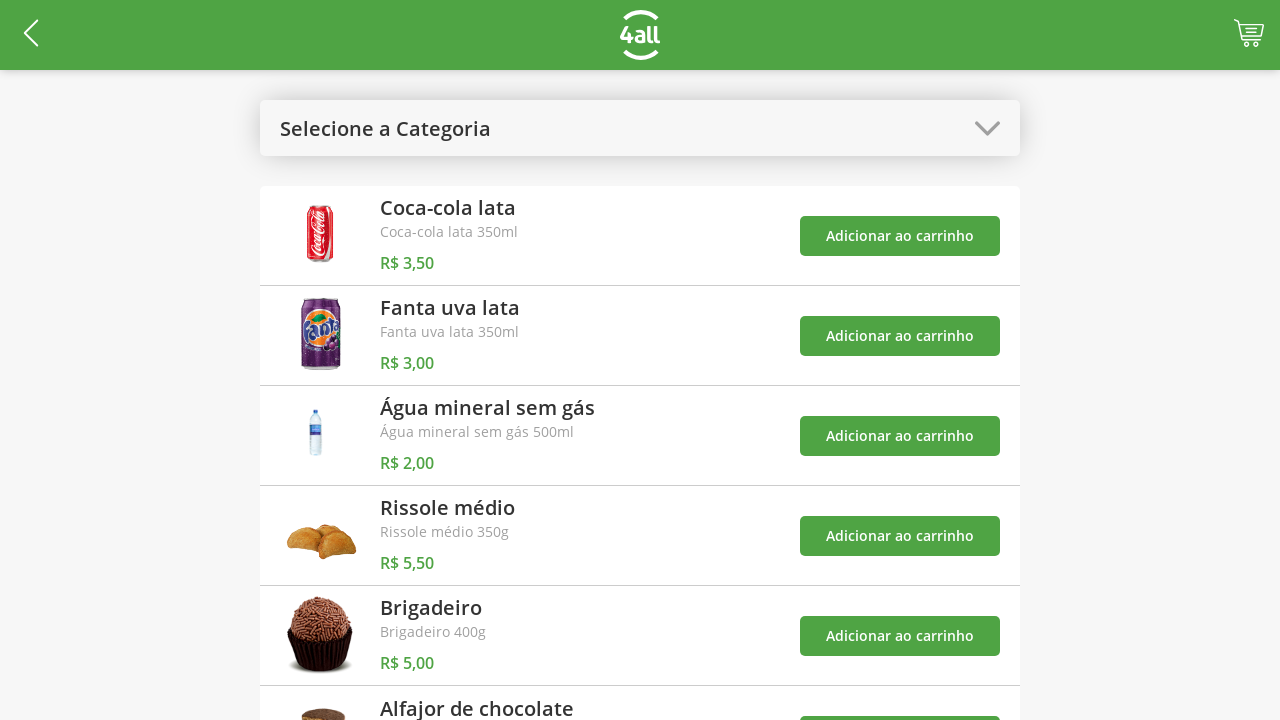